Navigates to BlazeDemo homepage, waits for the submit button to be present, and verifies the page title is correct

Starting URL: http://blazedemo.com/

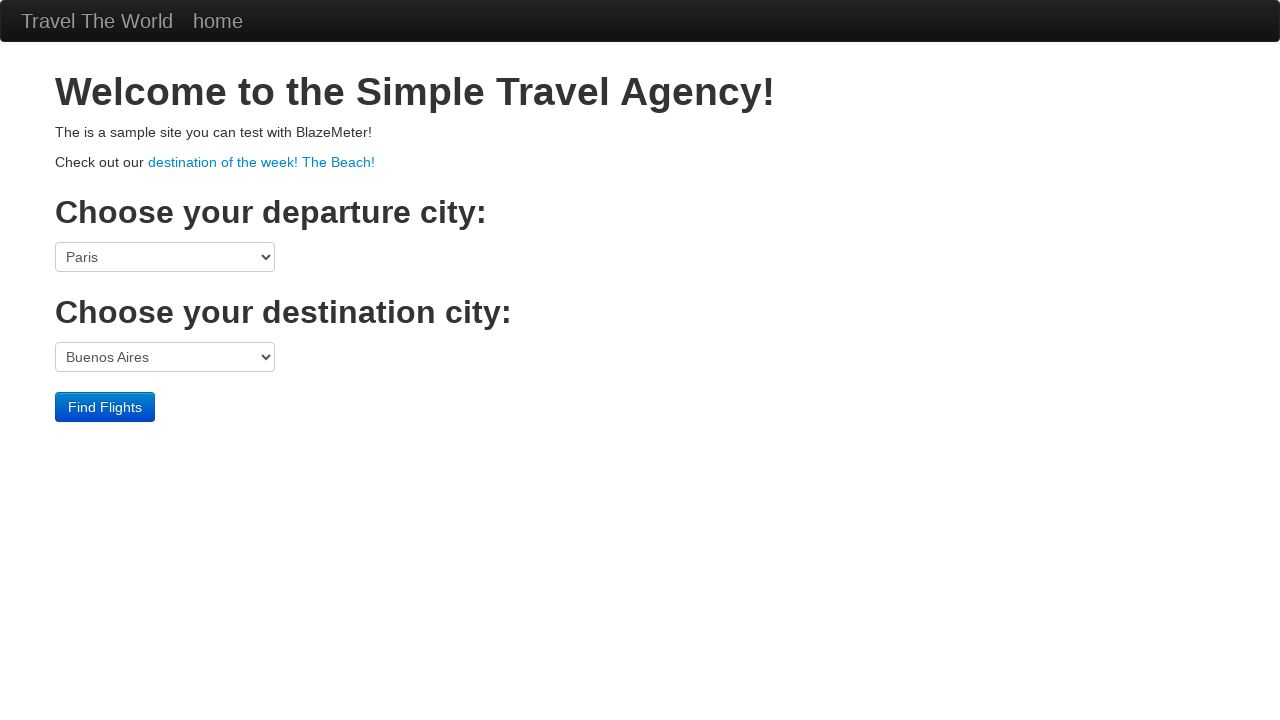

Navigated to BlazeDemo homepage
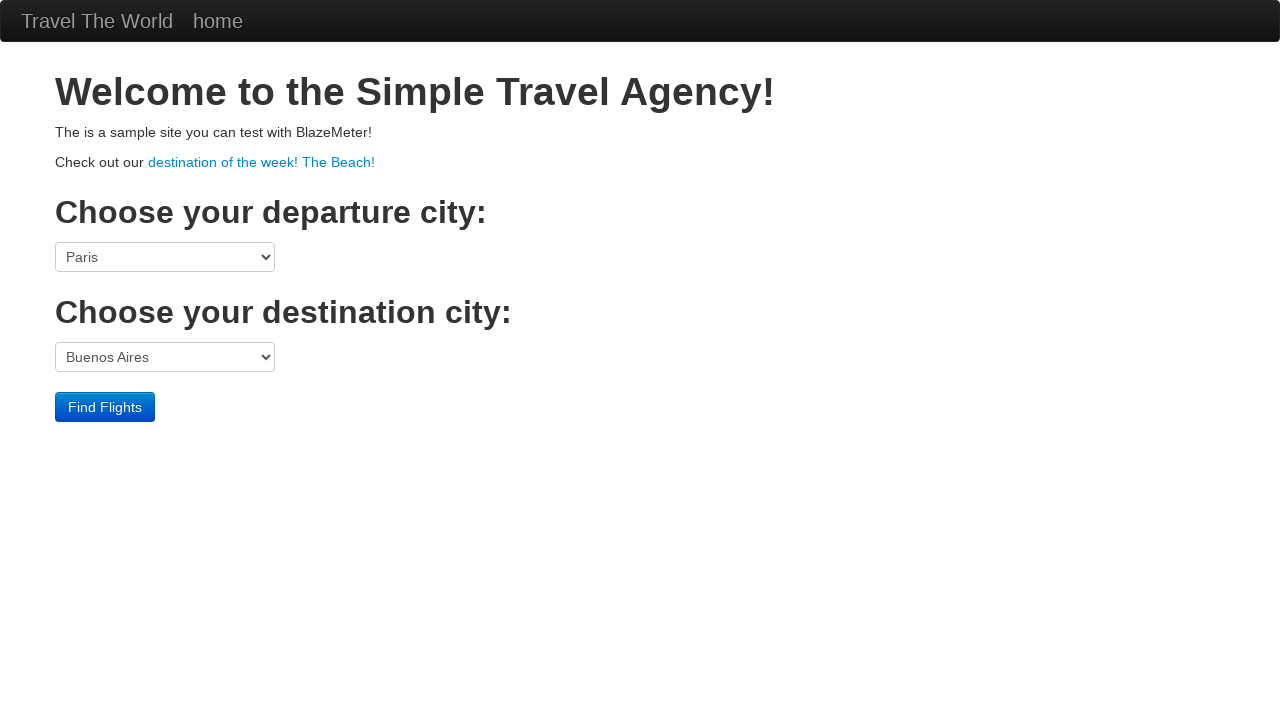

Submit button is present on the page
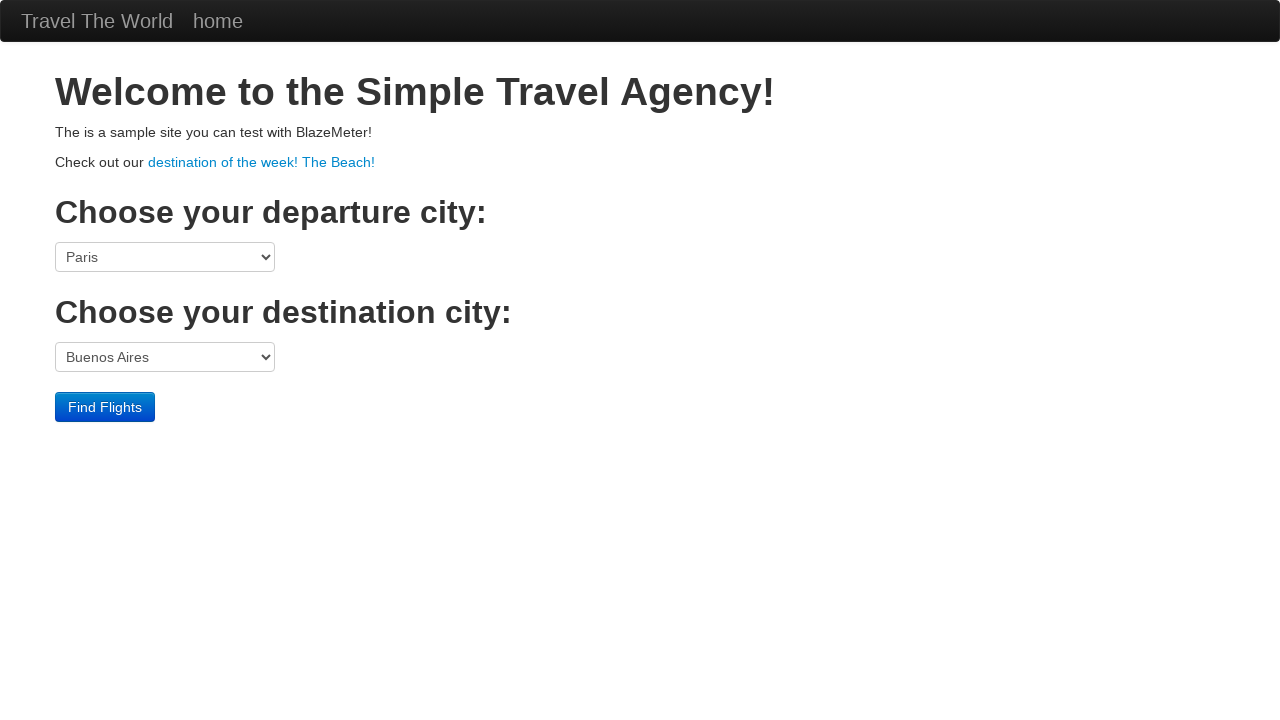

Verified page title is 'BlazeDemo'
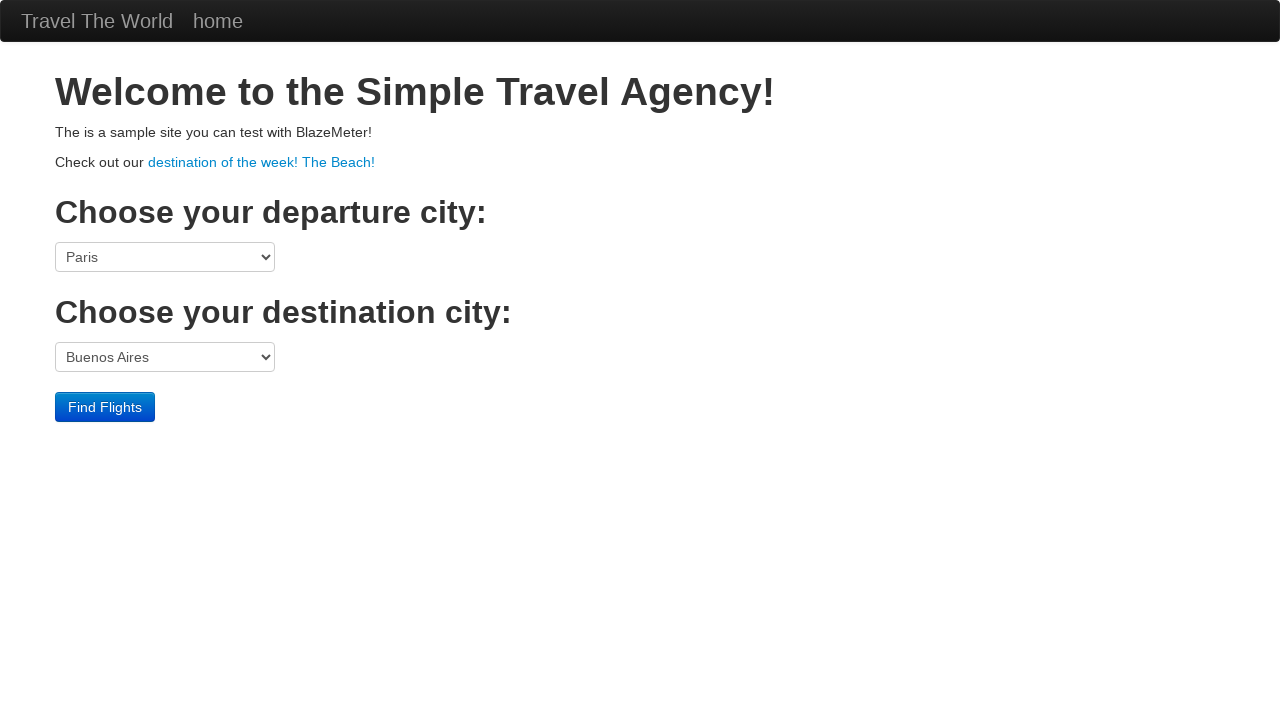

Verified 'contained_text' is not present in page body
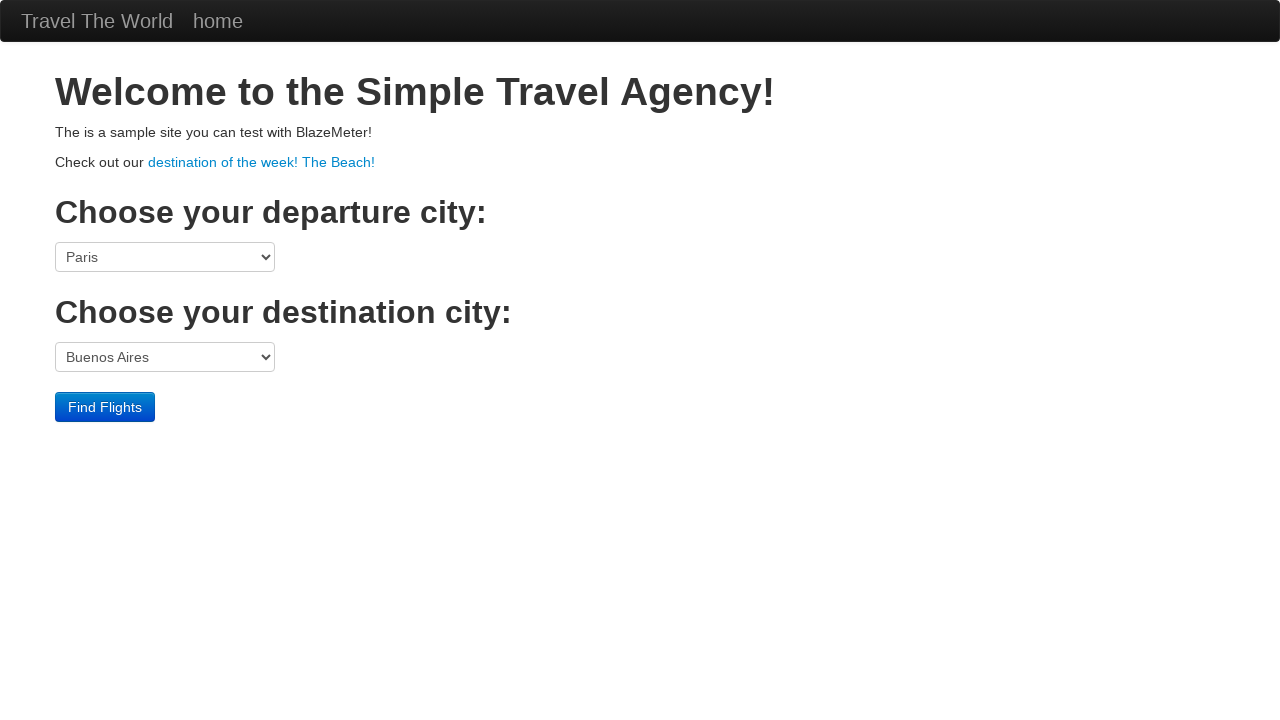

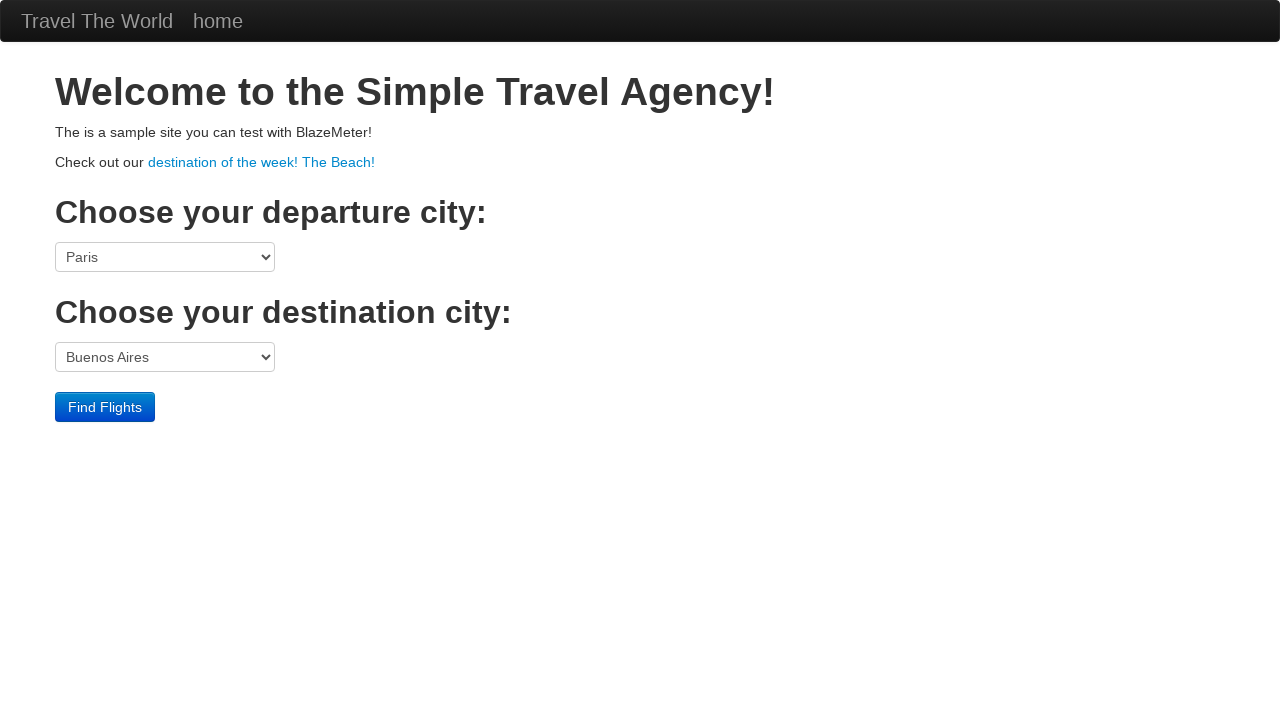